Navigates to the Applitools demo page and clicks the log-in button to proceed to the app page

Starting URL: https://demo.applitools.com

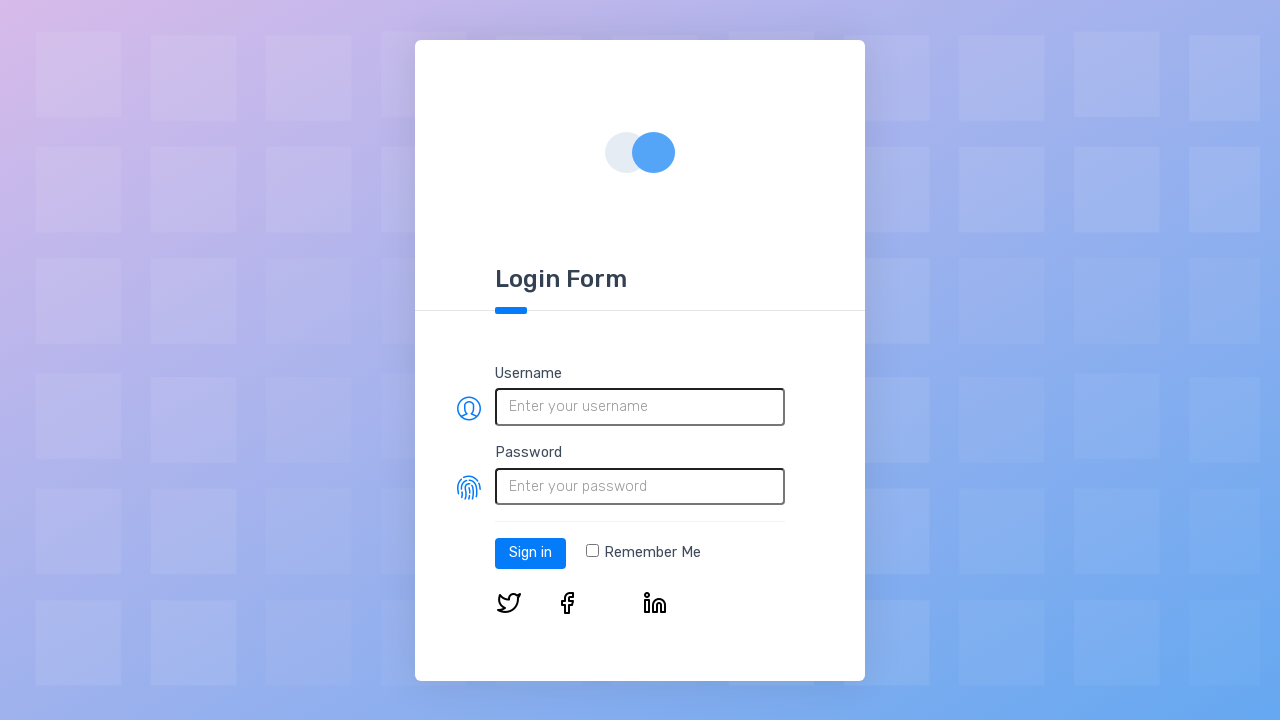

Navigated to https://demo.applitools.com
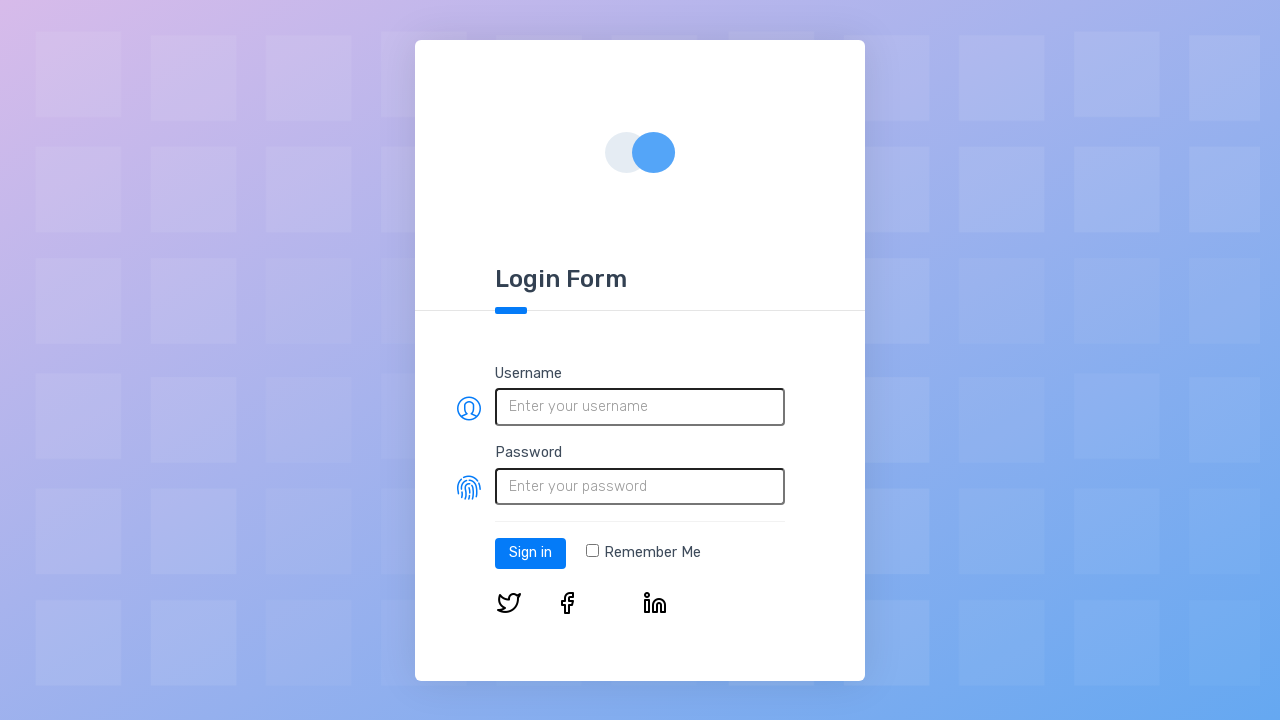

Login button appeared on the page
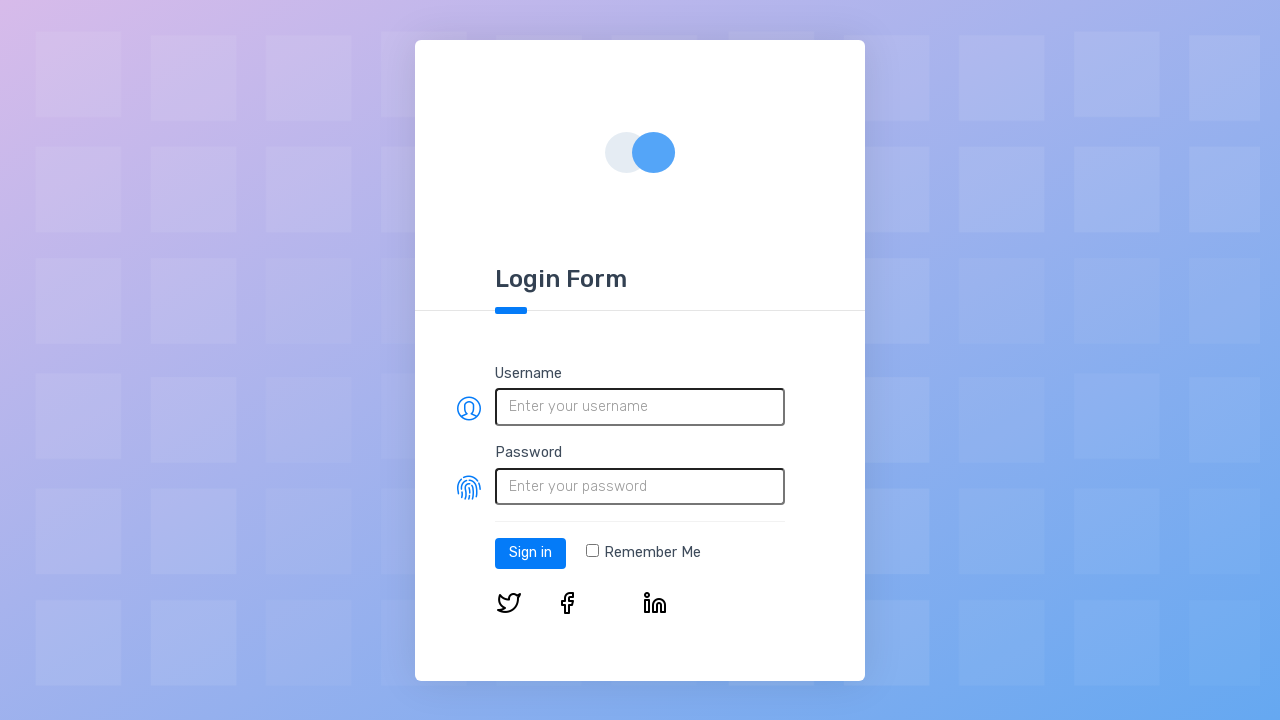

Clicked the log-in button at (530, 553) on #log-in
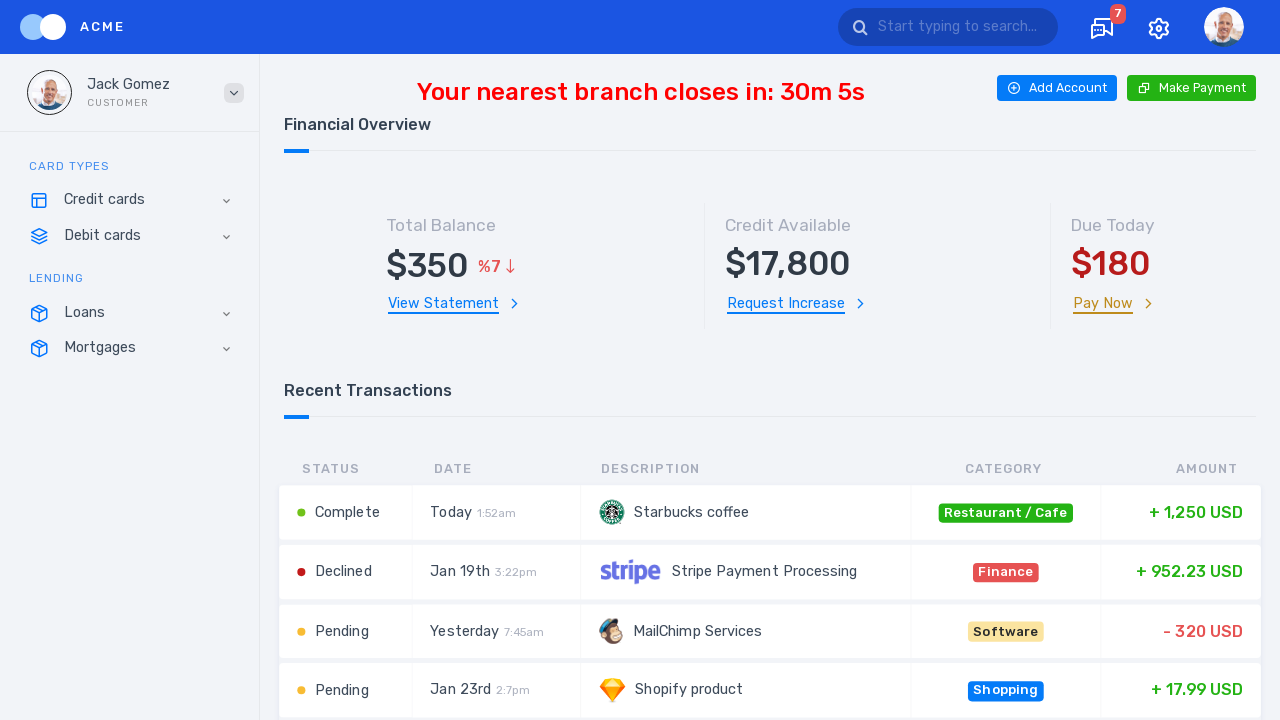

App page loaded after login, network idle
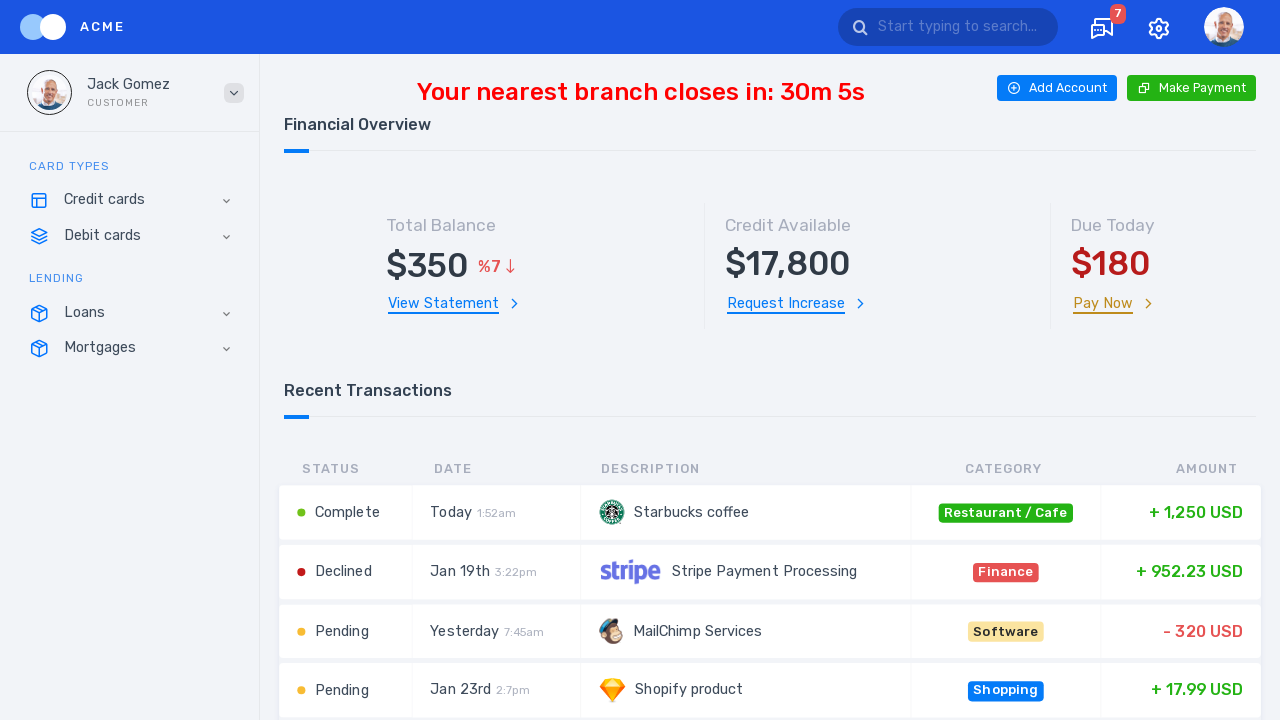

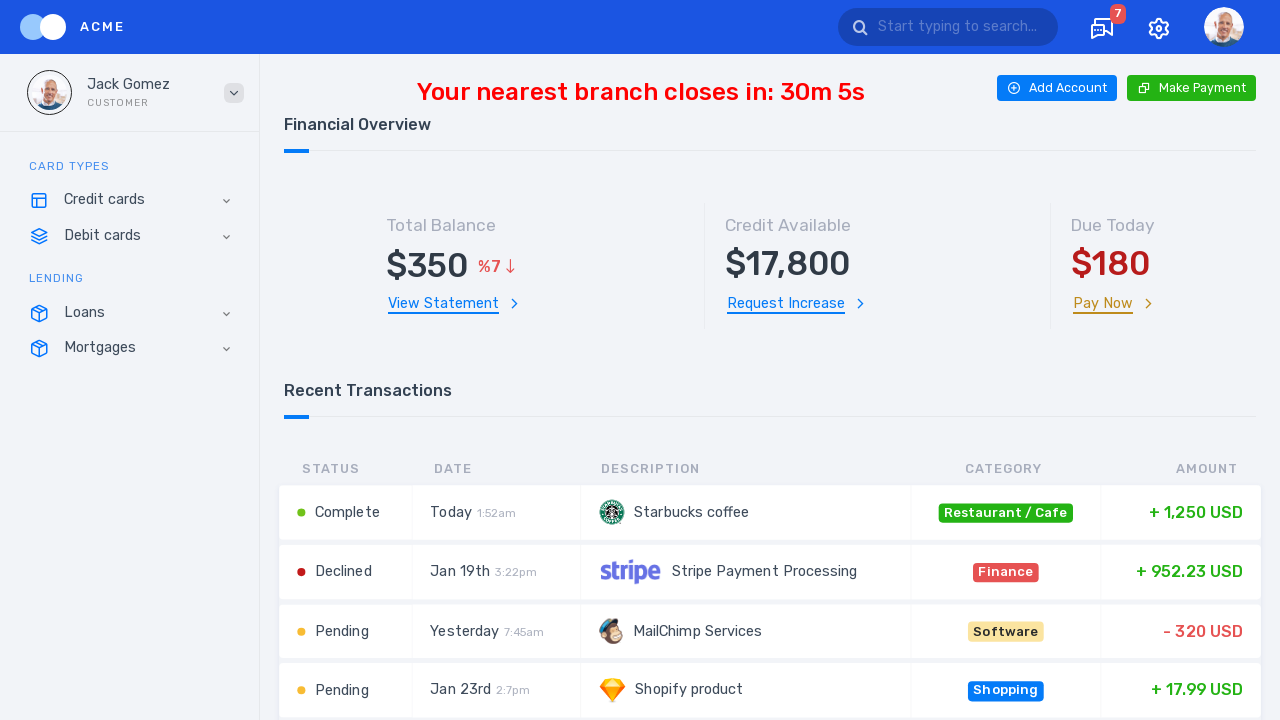